Navigates to Tesla's homepage and verifies that the Solar Panels header element is displayed on the page.

Starting URL: https://www.tesla.com

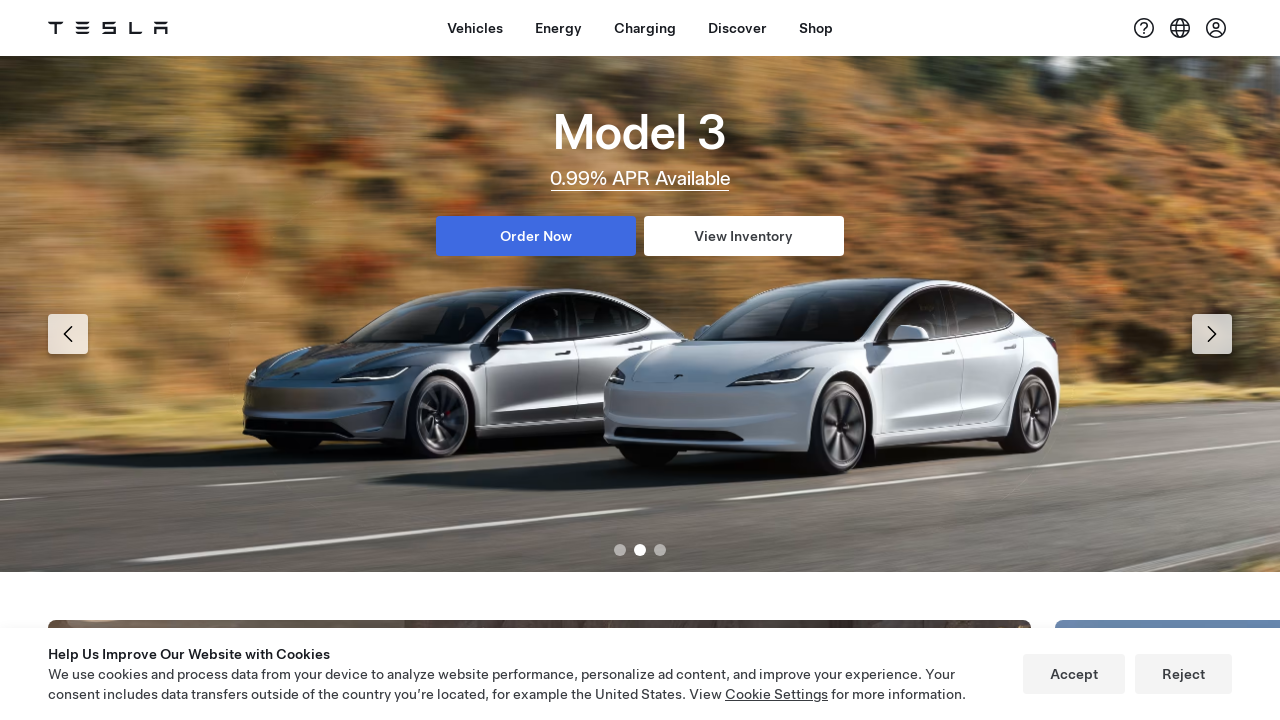

Navigated to Tesla homepage
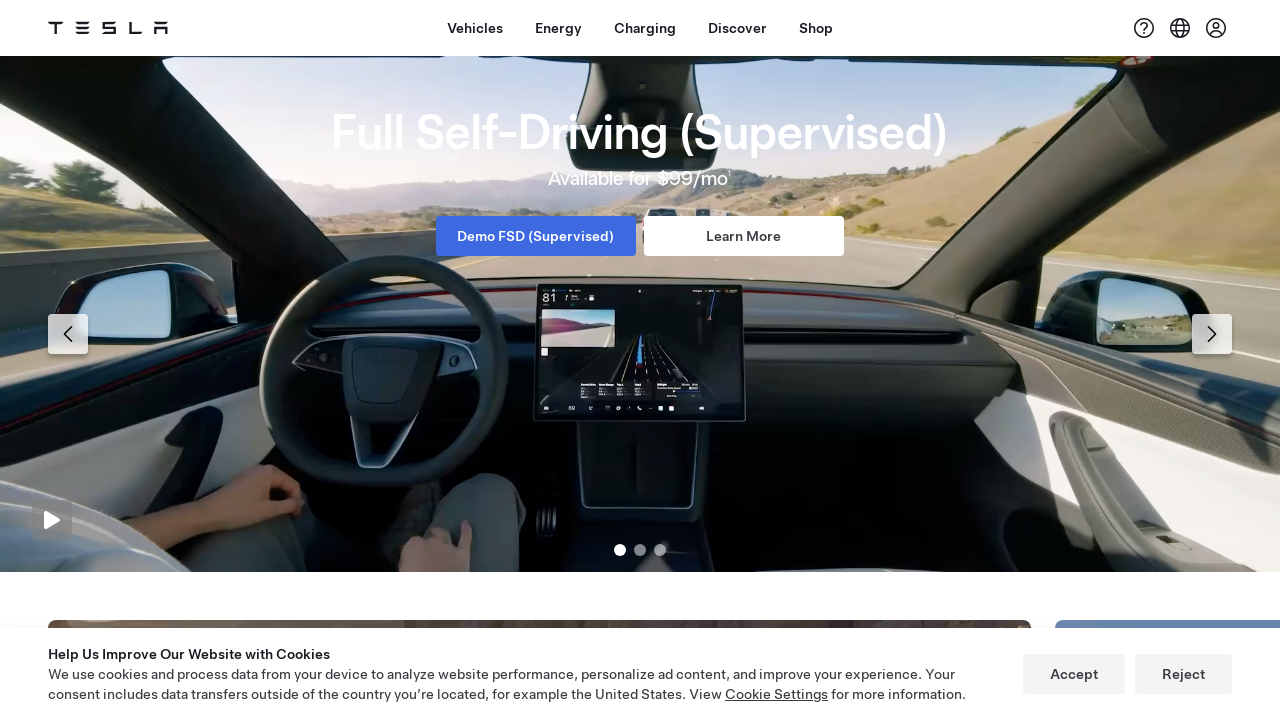

Located Solar Panels header element
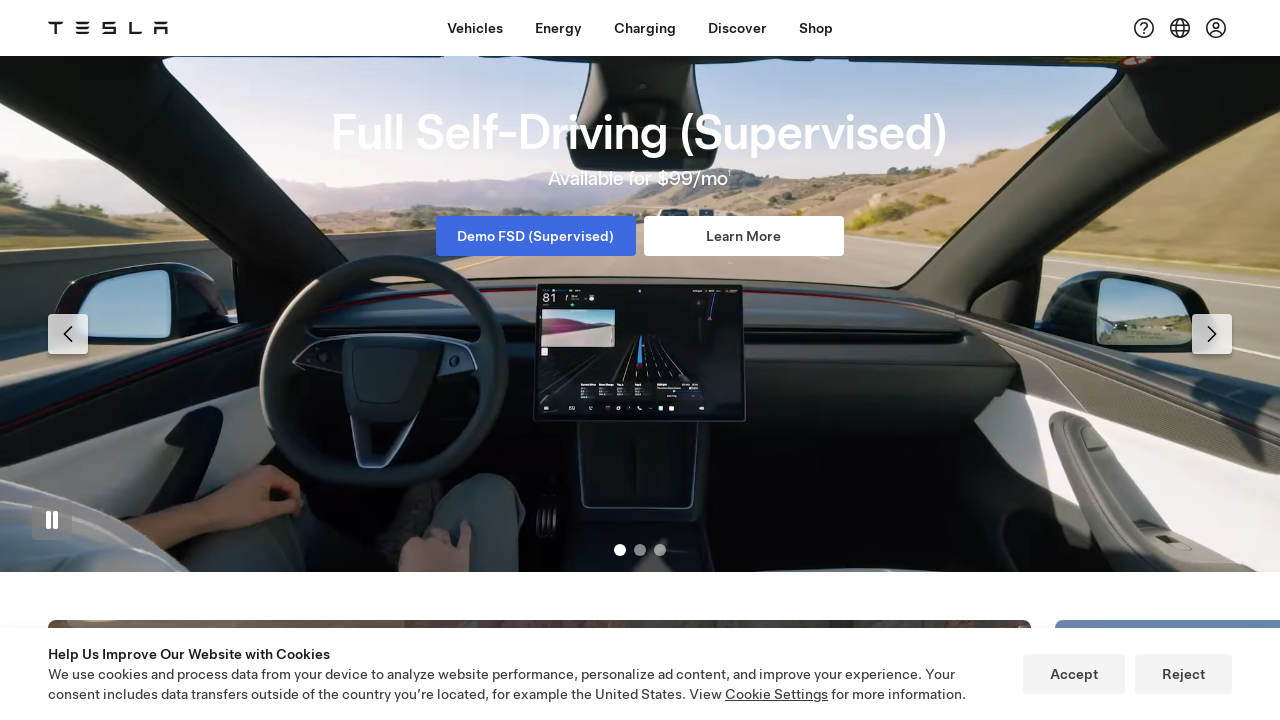

Verified Solar Panels header visibility: True
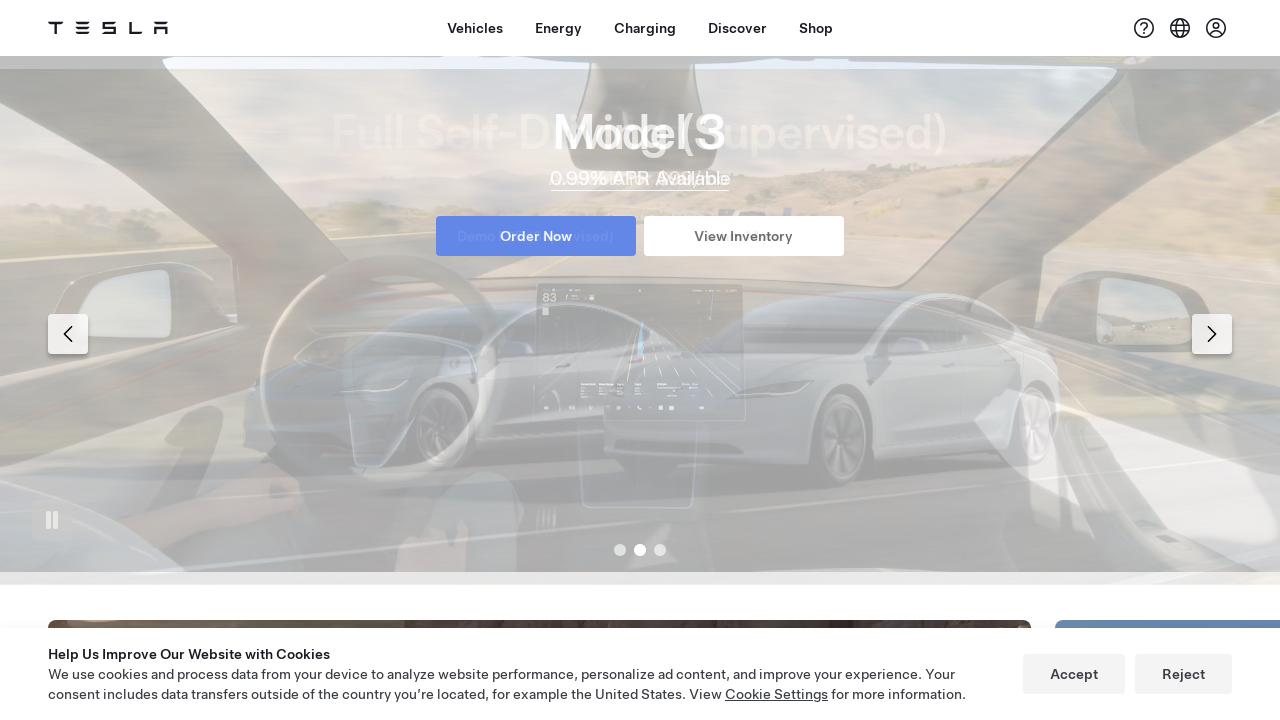

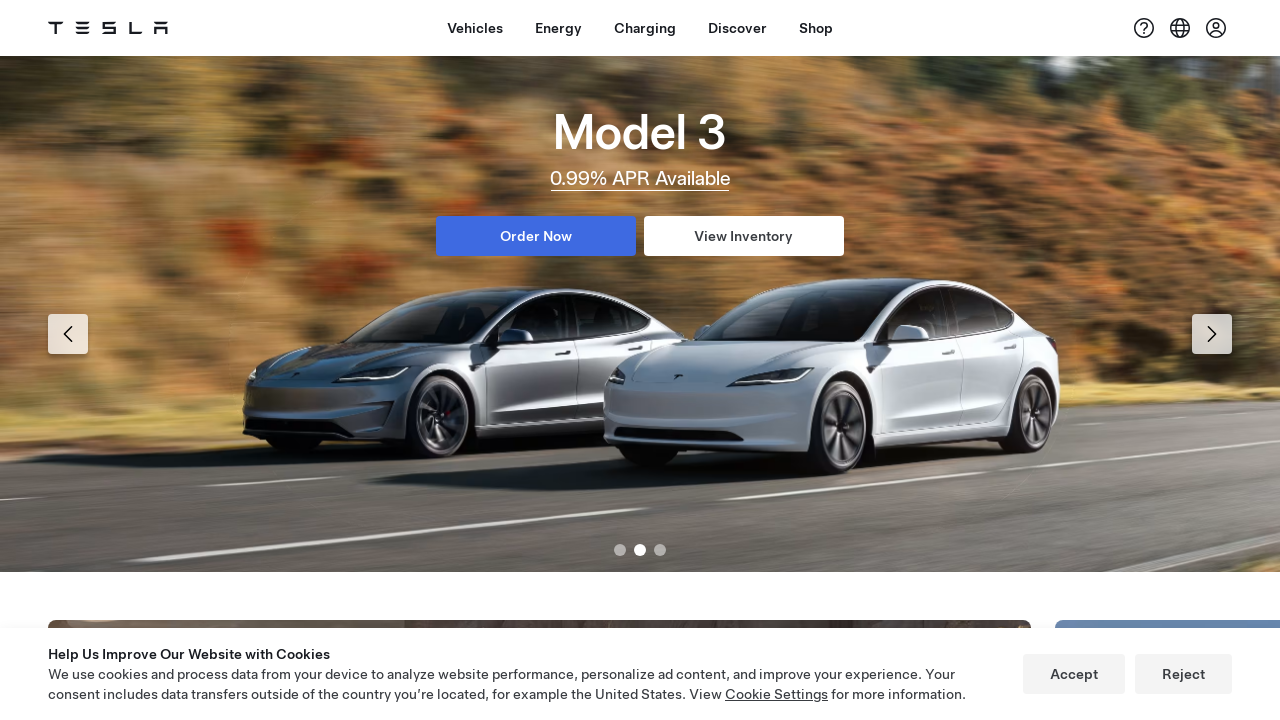